Tests scrolling functionality on mortgage calculator website by scrolling to different positions and interacting with the share button

Starting URL: https://www.mortgagecalculator.org

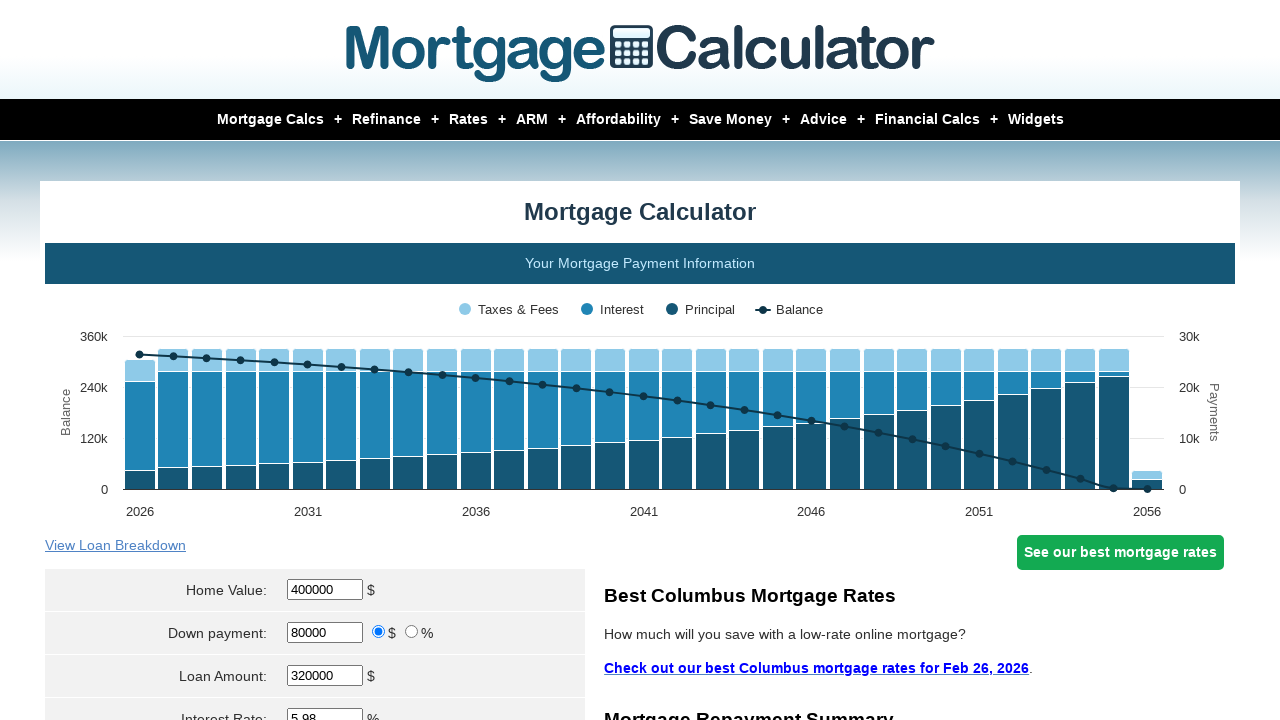

Scrolled down to pixel position 800
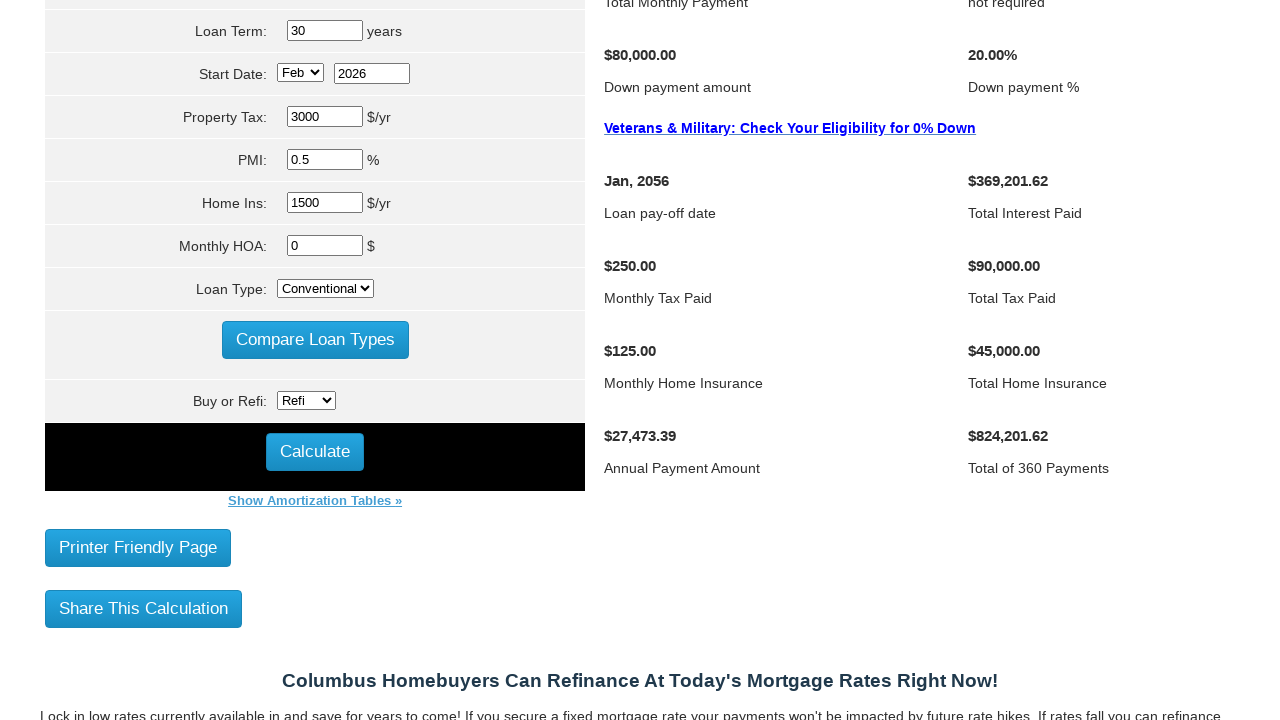

Waited 2000ms for scroll animation to complete
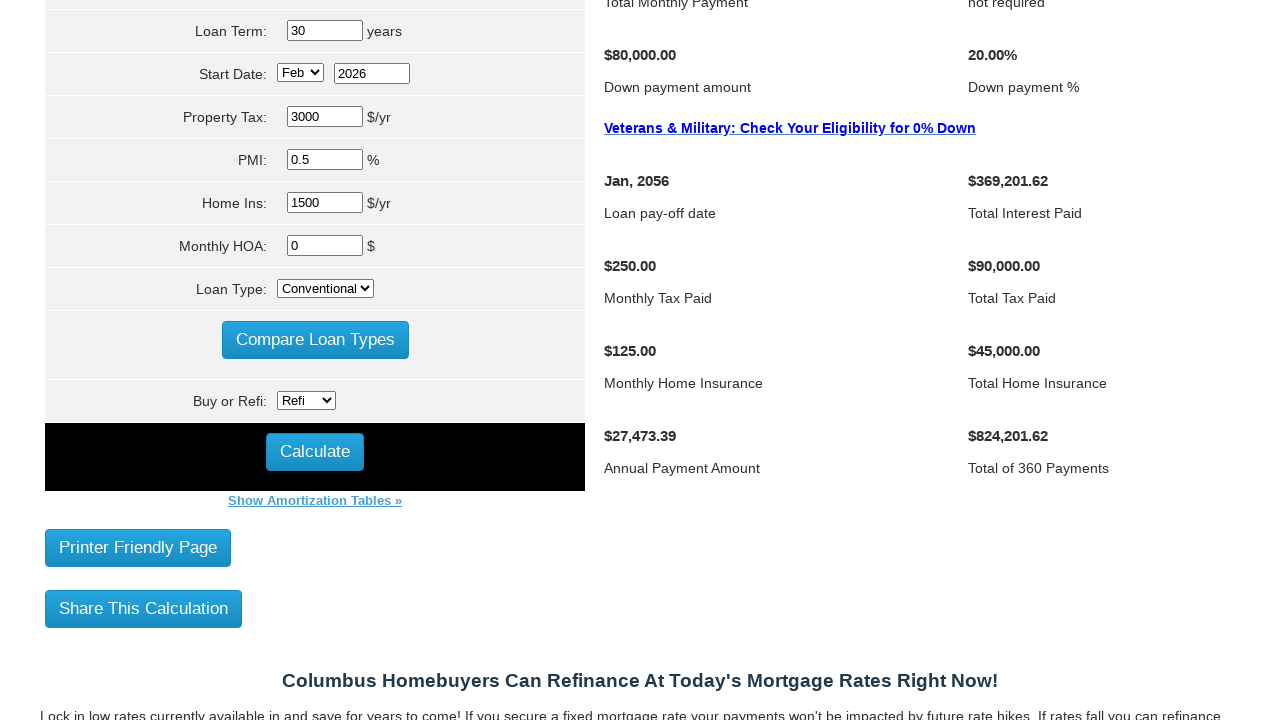

Located share button element
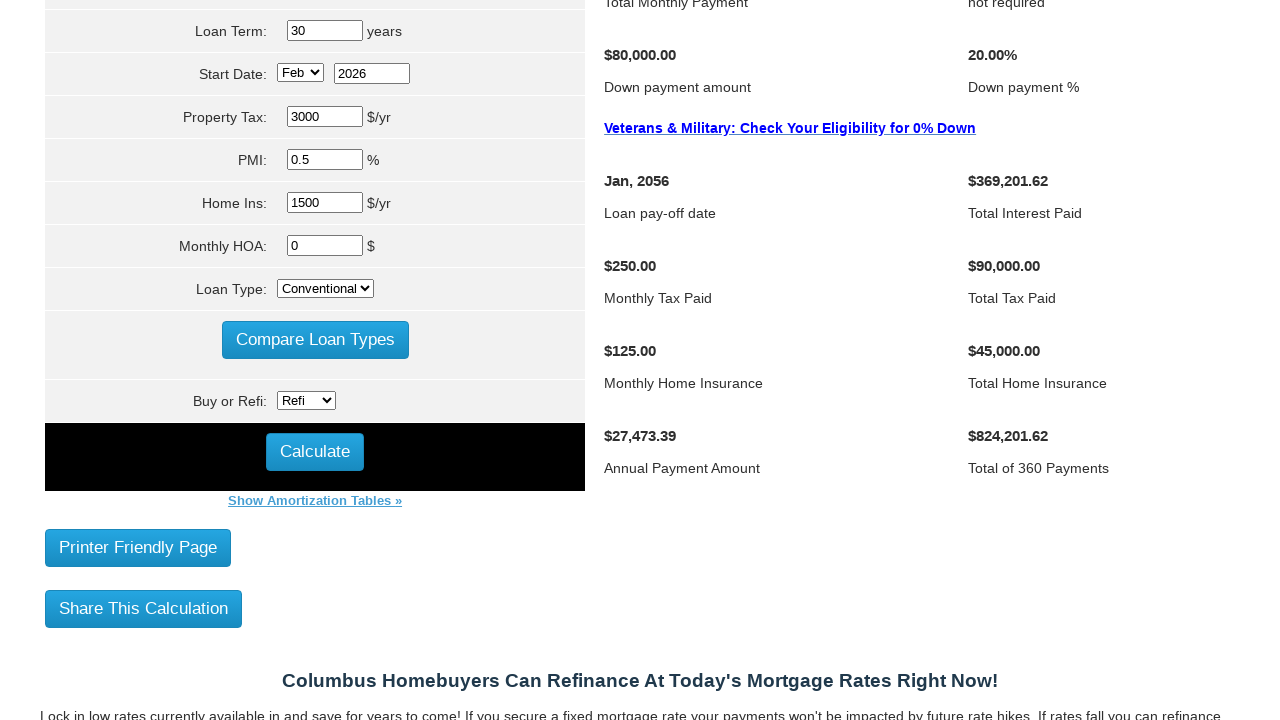

Scrolled share button into view
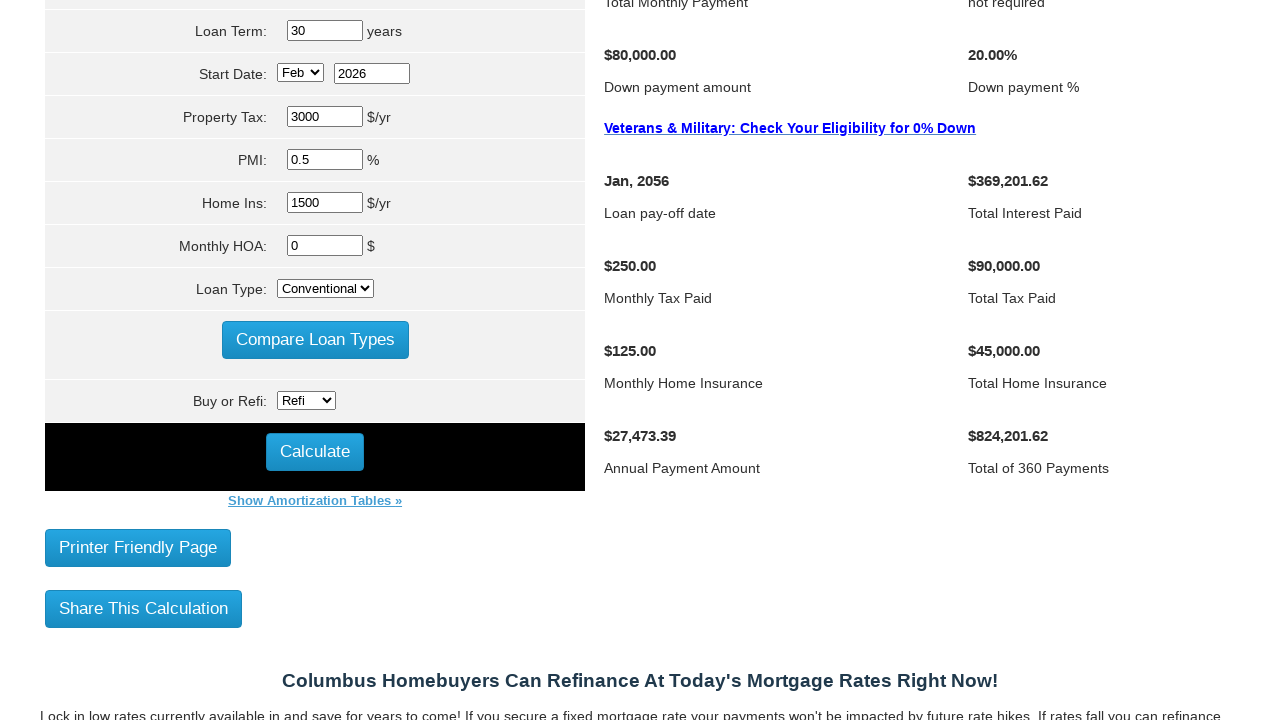

Waited 1500ms for scroll to share button to complete
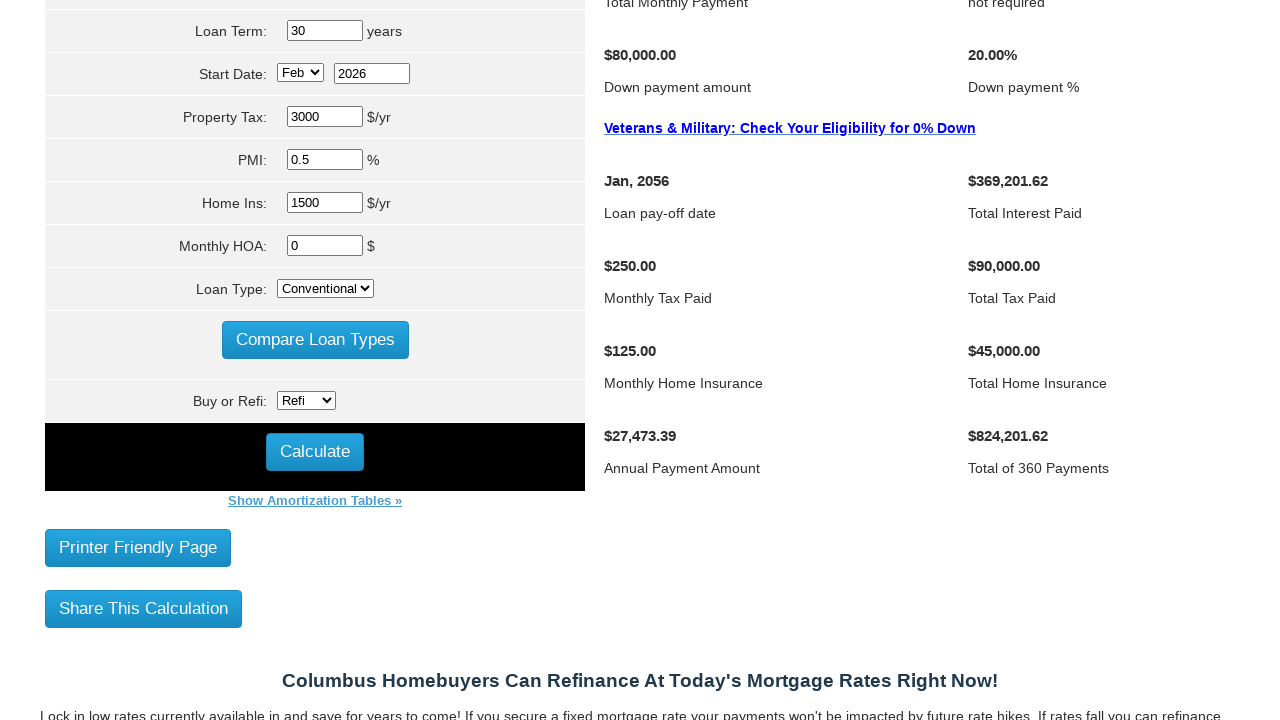

Clicked on share button at (144, 608) on xpath=//*[@id='share_button']
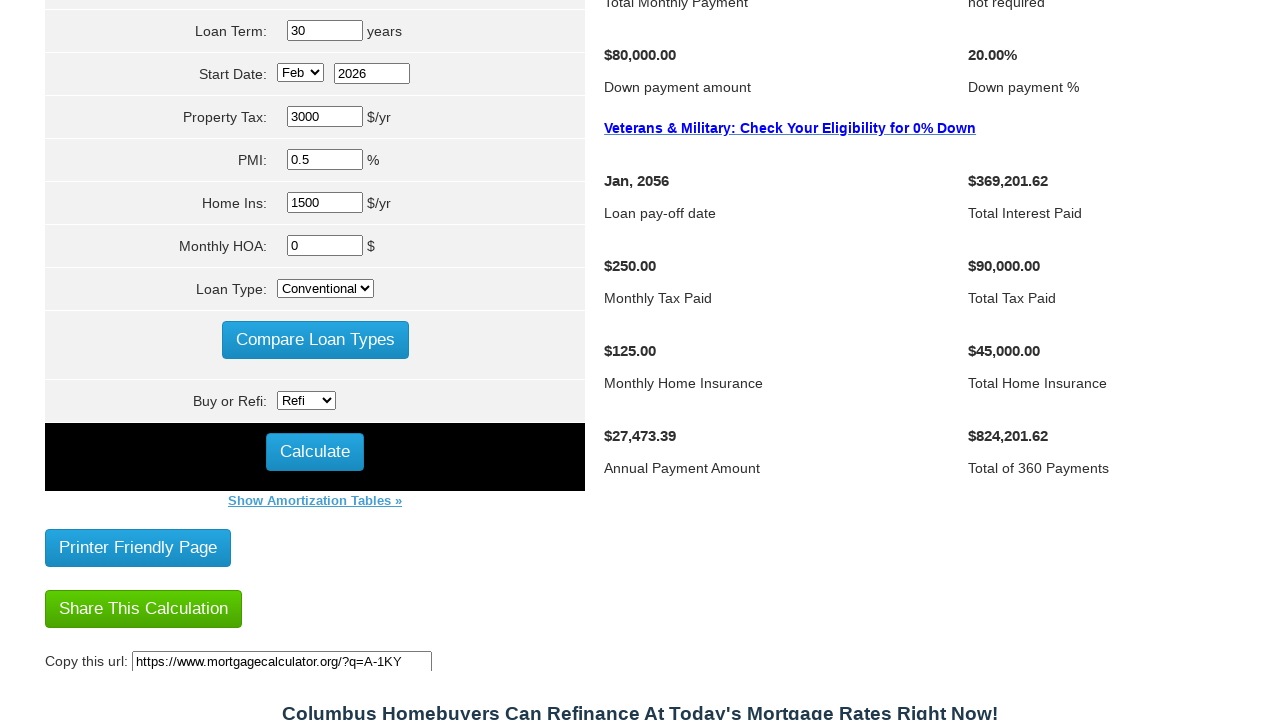

Waited 2000ms after clicking share button
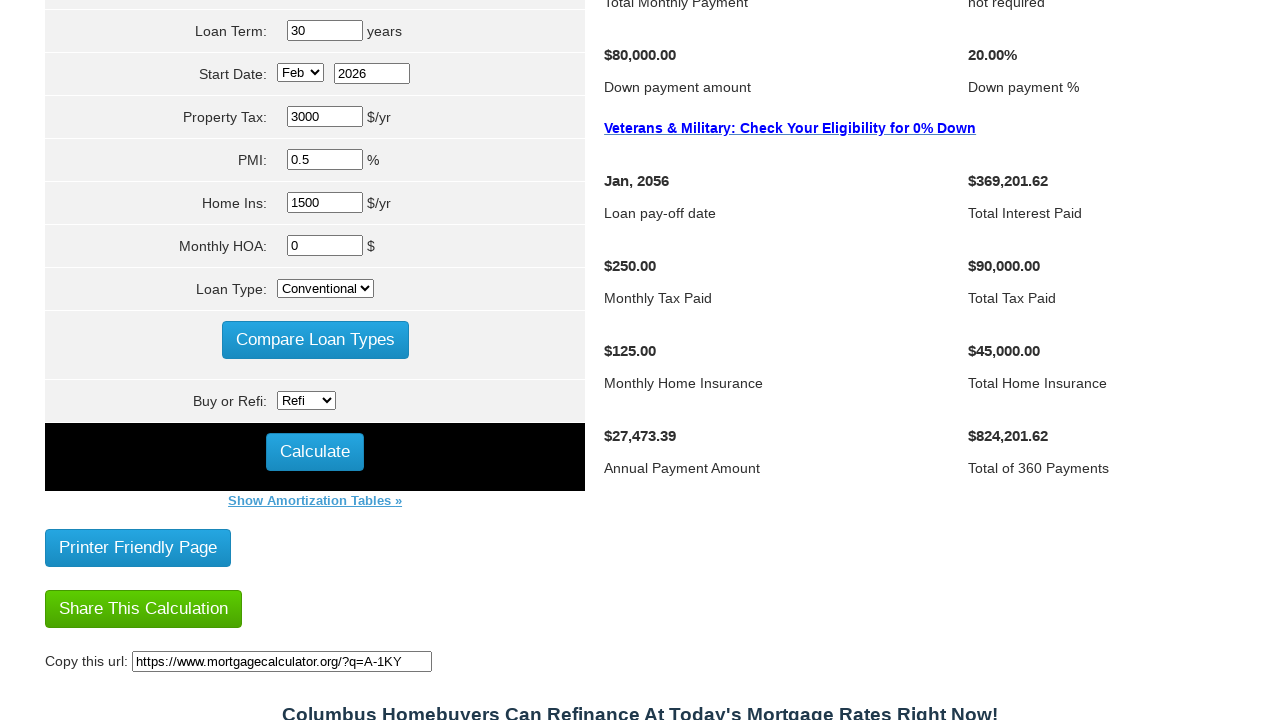

Scrolled back up by 500 pixels
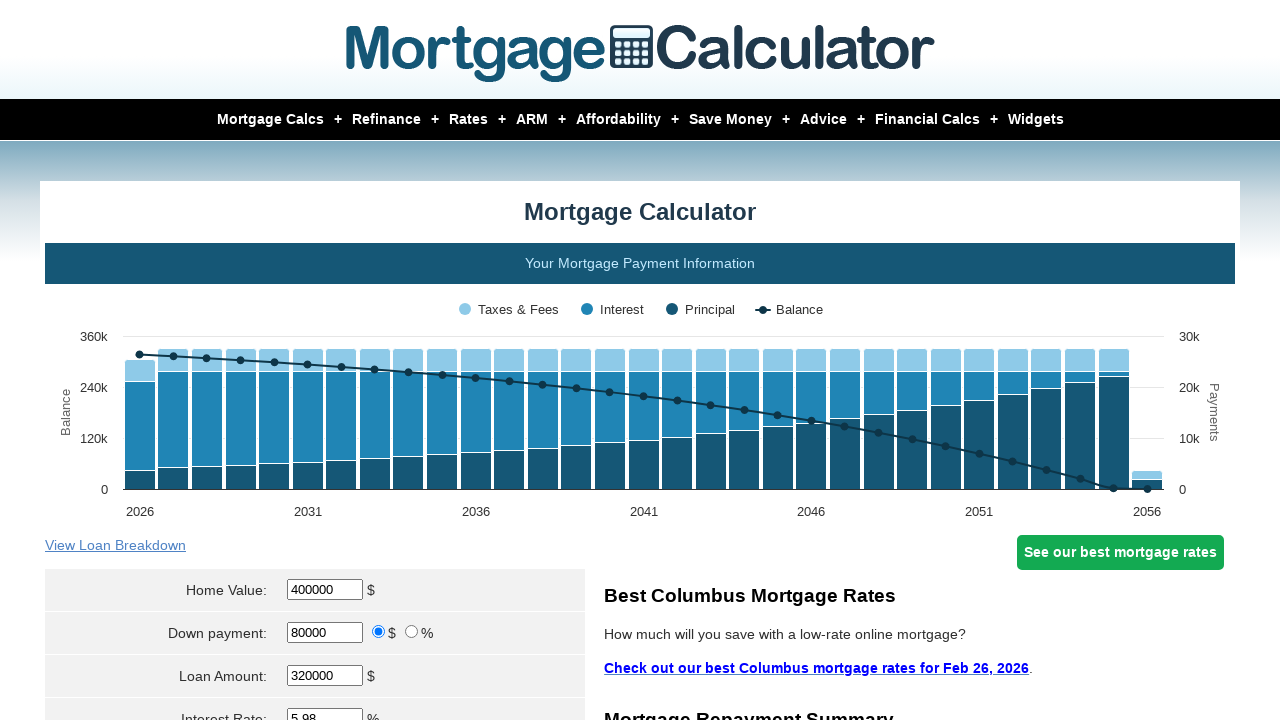

Waited 2000ms for scroll up animation to complete
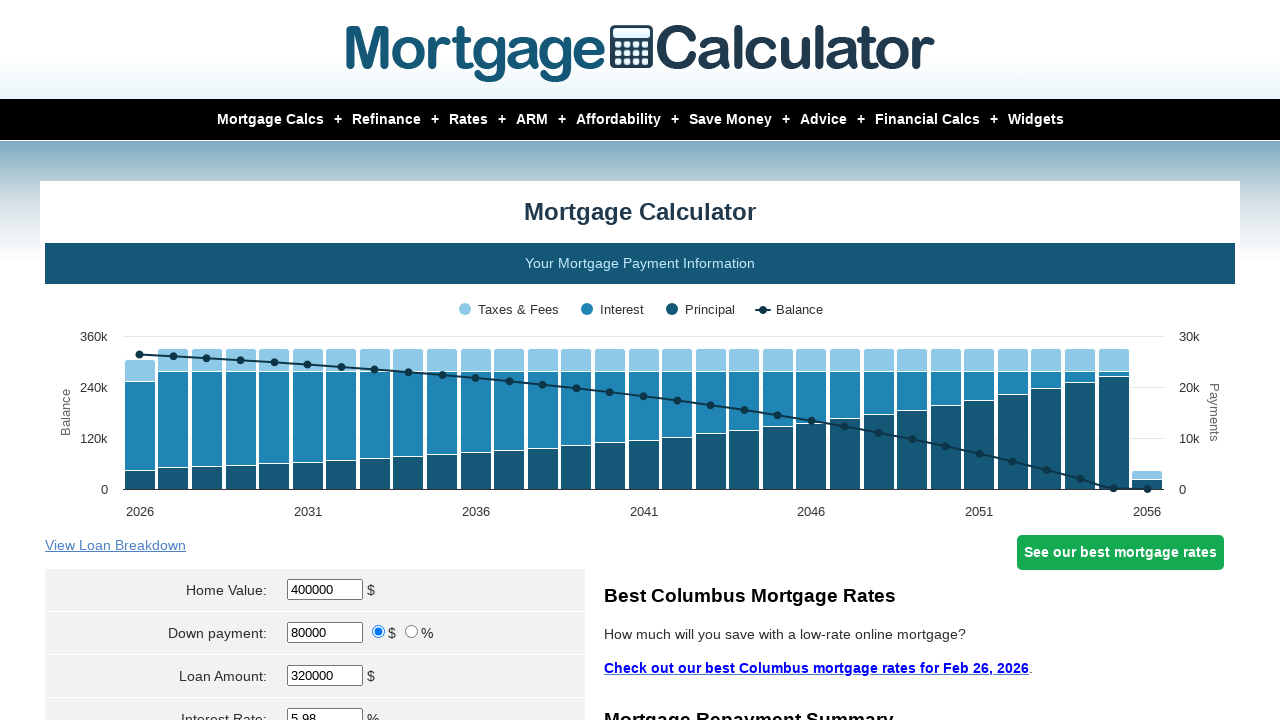

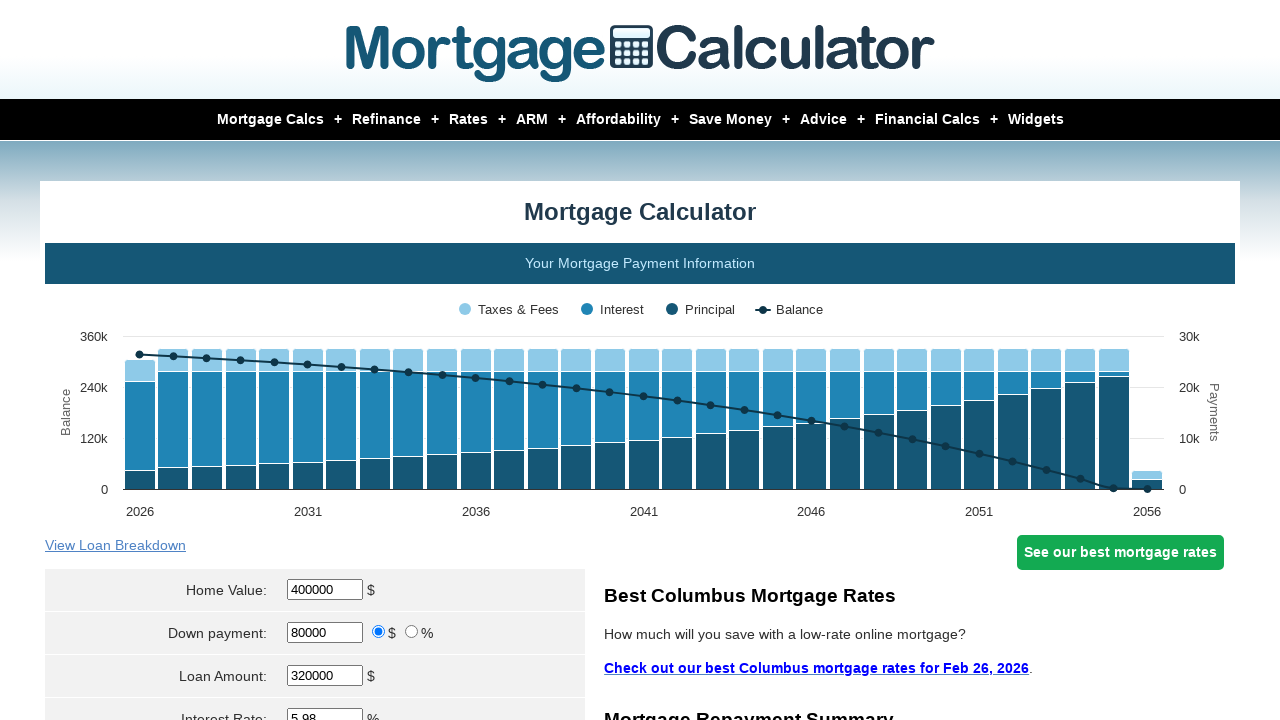